Tests alert and confirm dialog handling by filling a name field, triggering an alert popup, accepting it, then triggering a confirm dialog and dismissing it.

Starting URL: https://rahulshettyacademy.com/AutomationPractice/

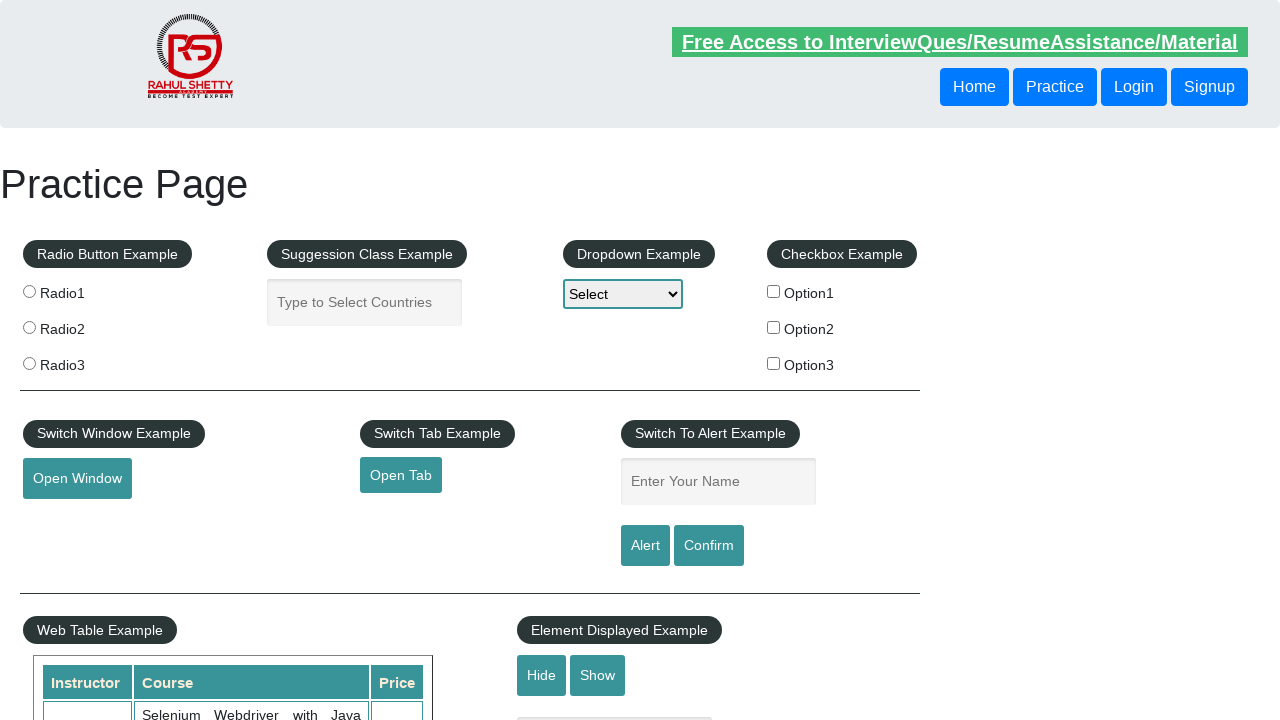

Filled name field with 'rahul' on #name
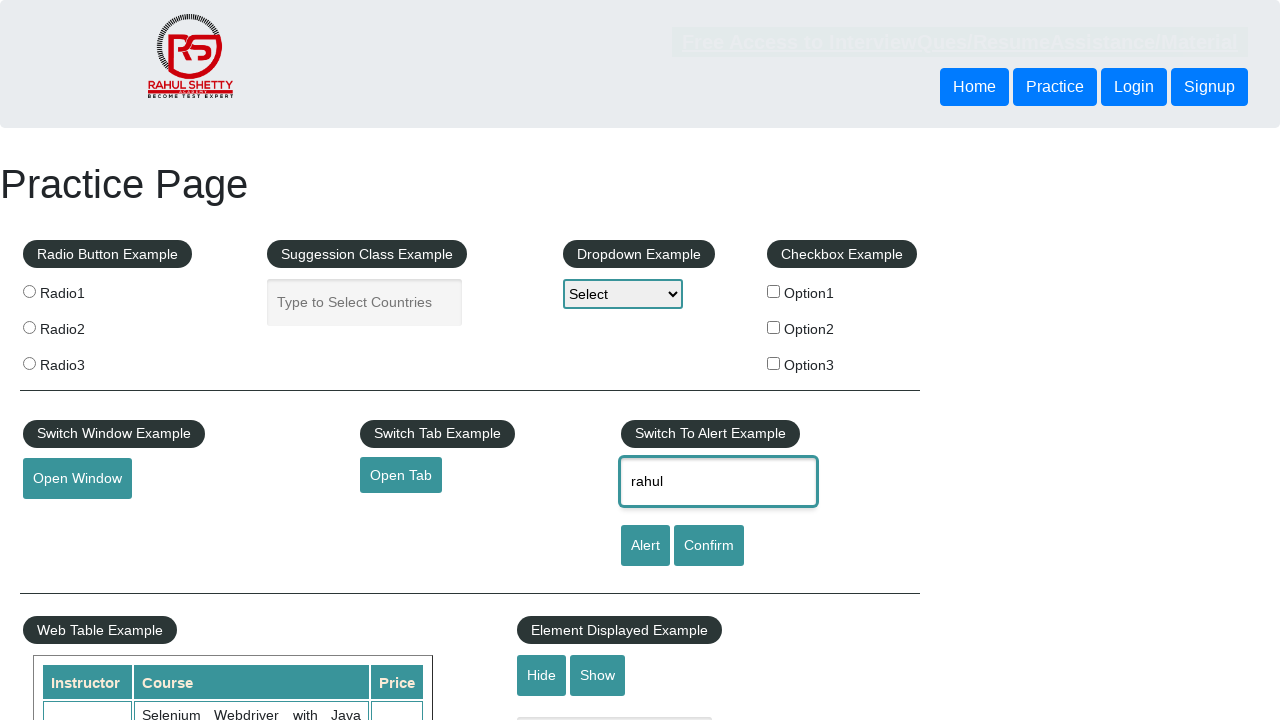

Clicked alert button to trigger alert dialog at (645, 546) on #alertbtn
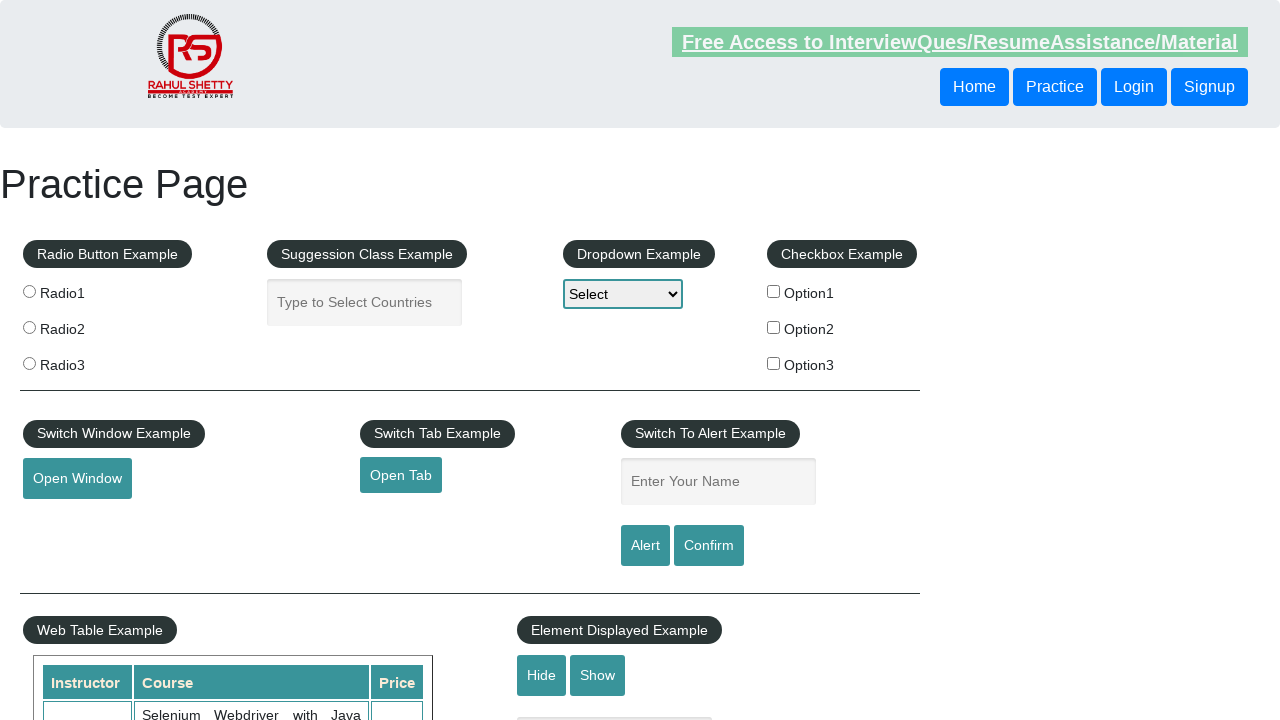

Set up dialog handler and clicked alert button at (645, 546) on #alertbtn
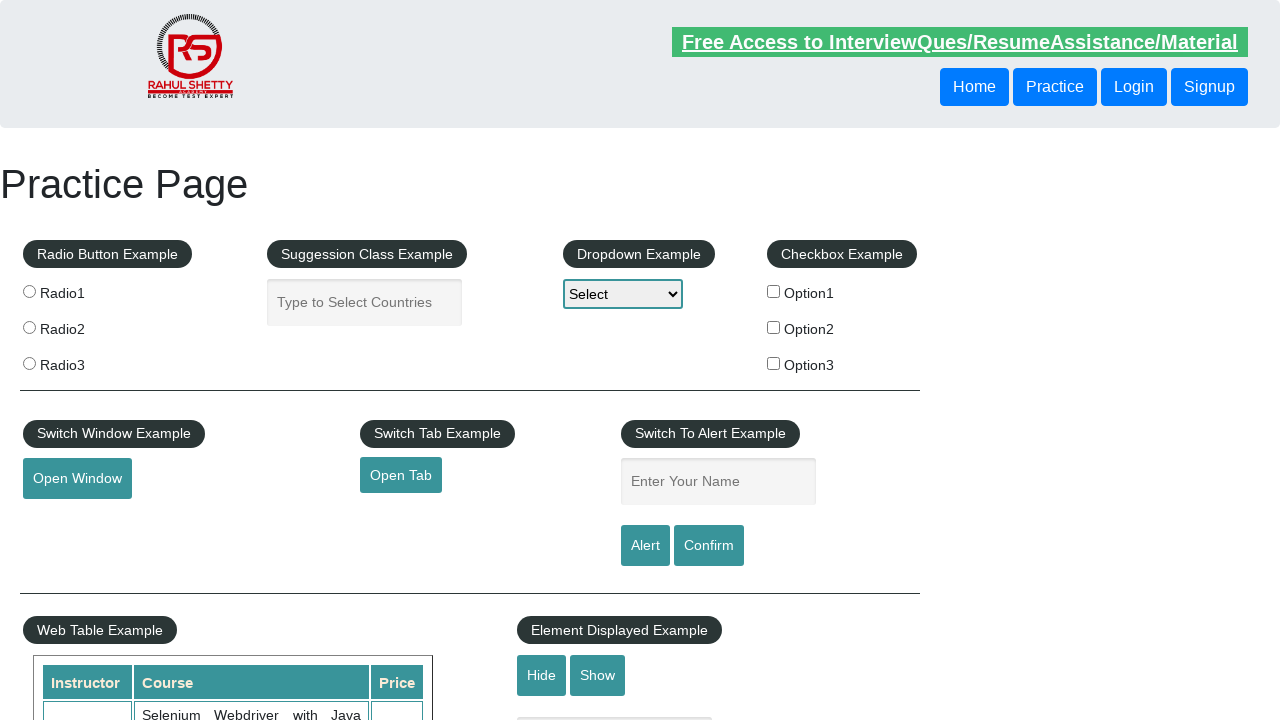

Waited for alert dialog to be processed
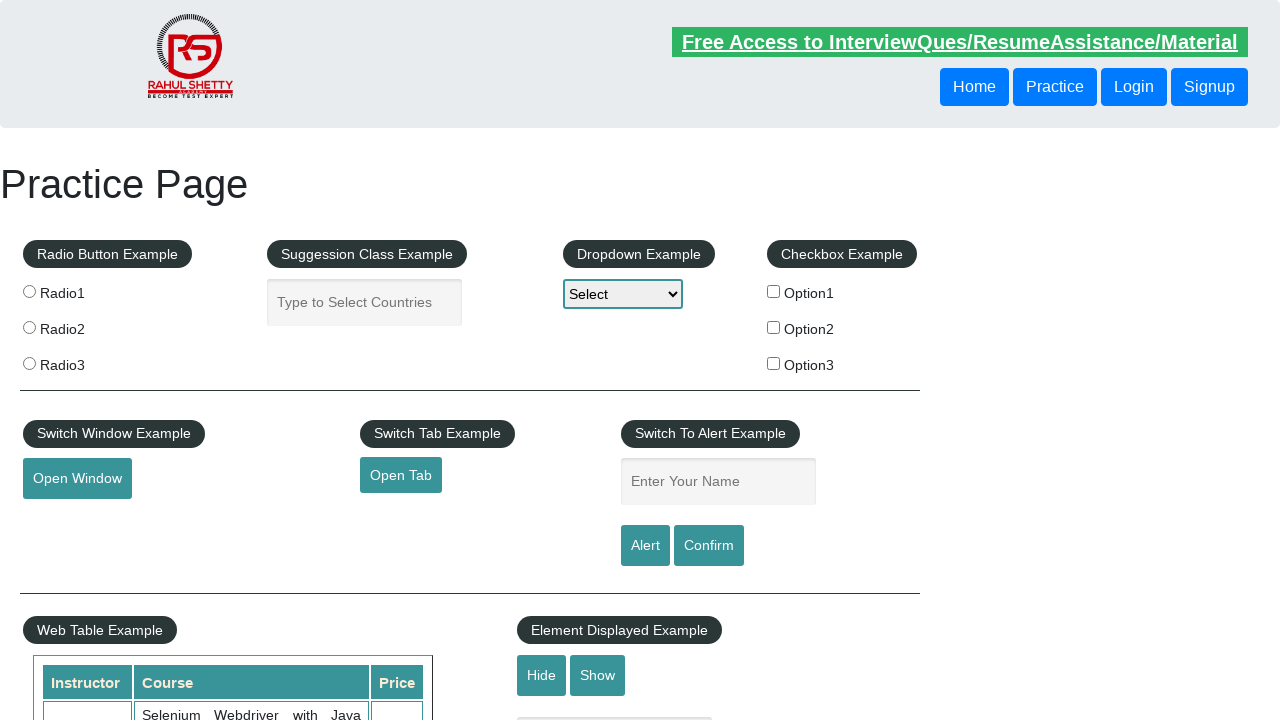

Set up dialog handler and clicked confirm button to dismiss dialog at (709, 546) on #confirmbtn
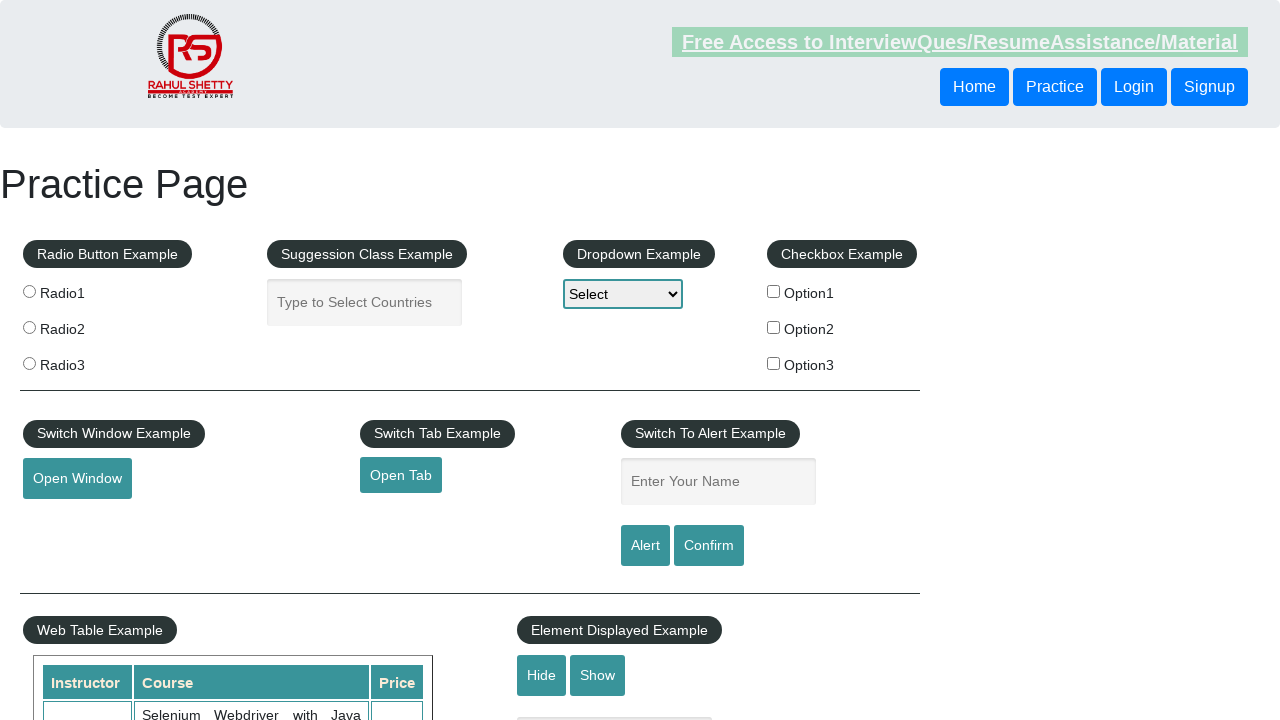

Waited for confirm dialog to be processed
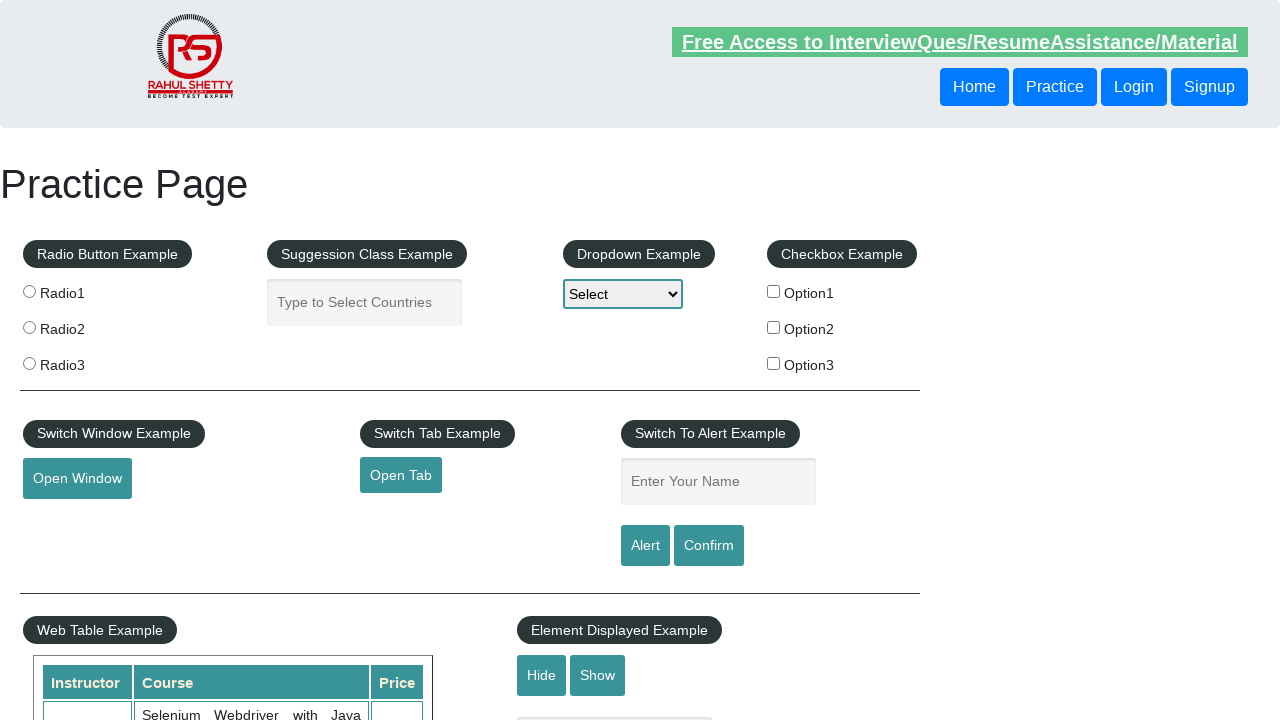

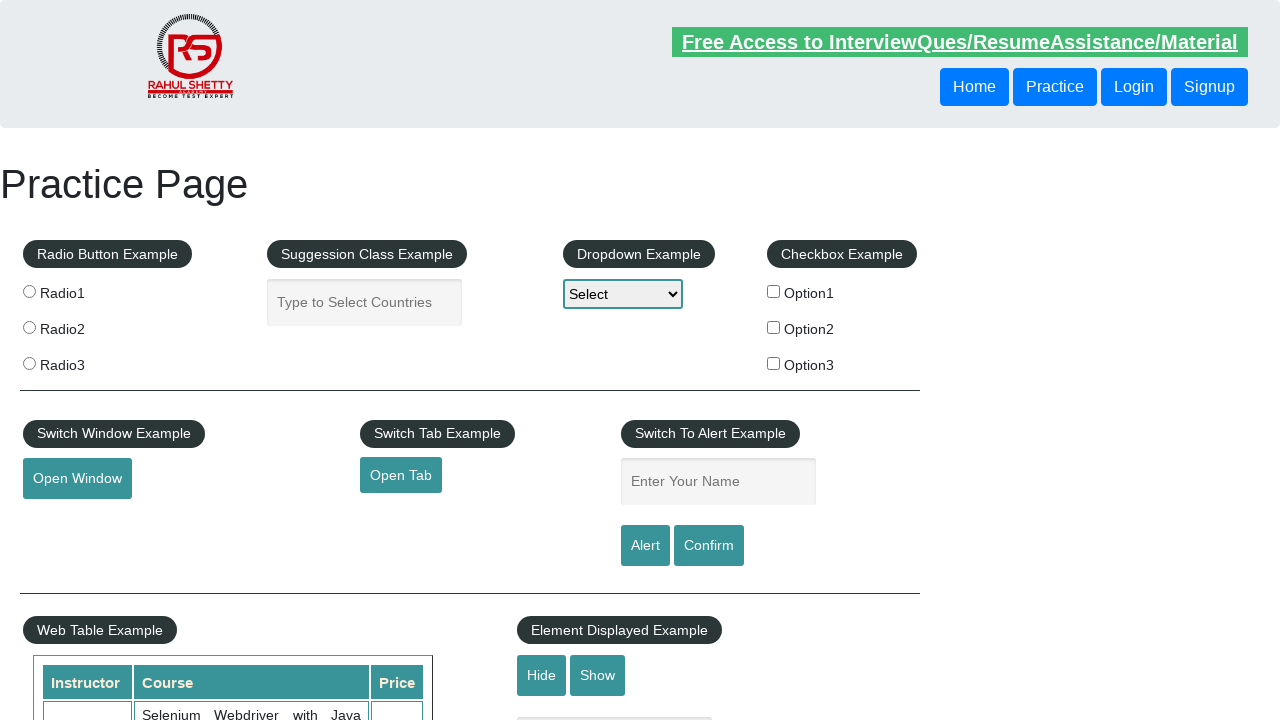